Navigates to the OrangeHRM demo login page and verifies the page loads by checking the title

Starting URL: https://opensource-demo.orangehrmlive.com/web/index.php/auth/login

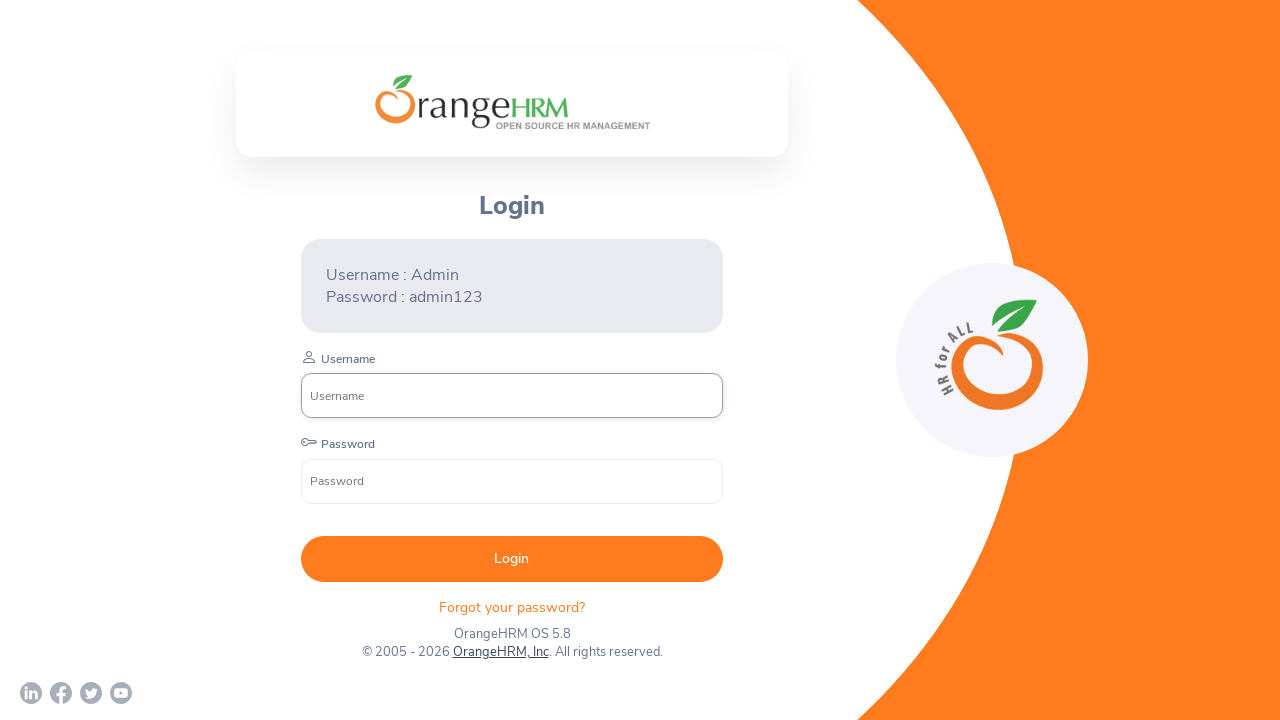

Navigated to OrangeHRM demo login page
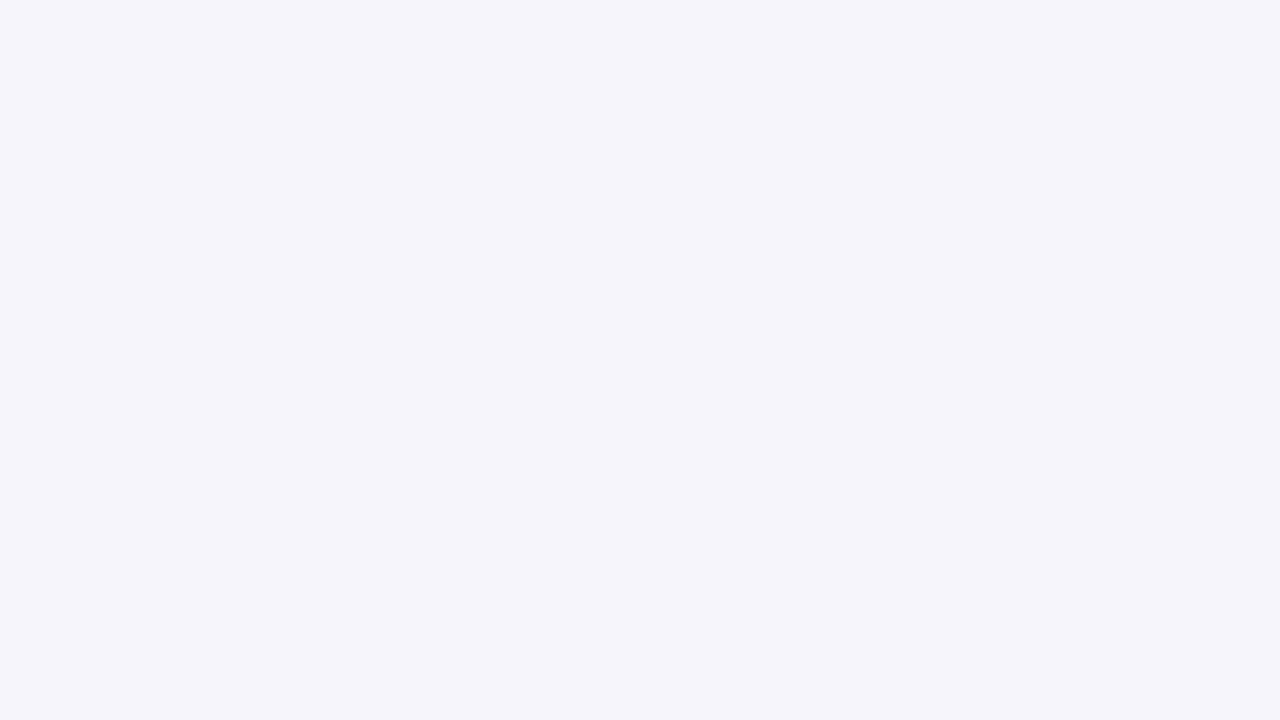

Page loaded (domcontentloaded state)
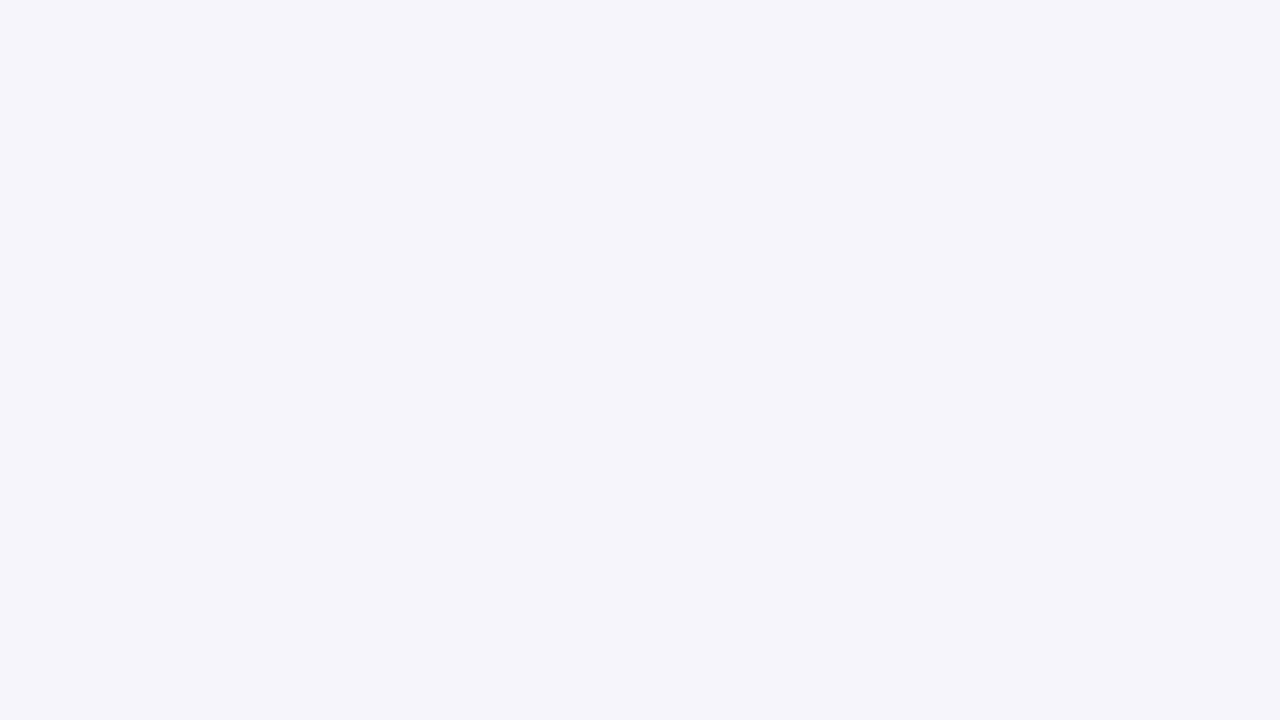

Retrieved page title: OrangeHRM
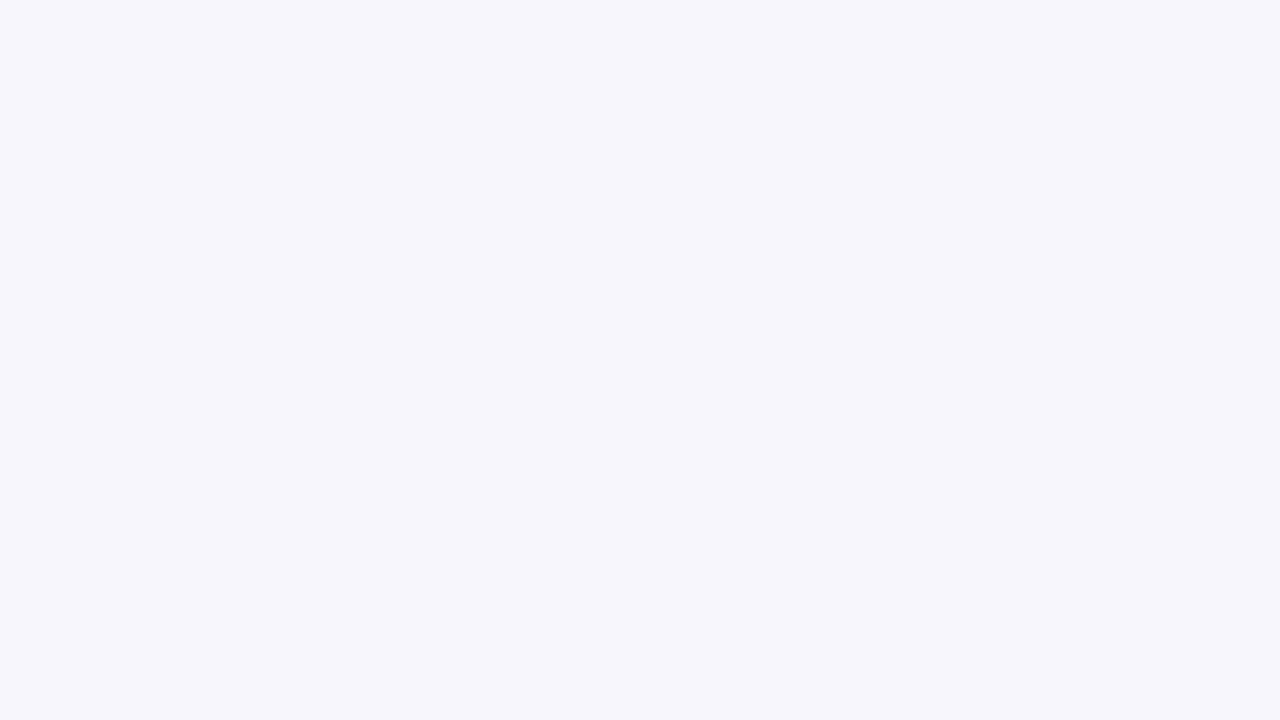

Verified page title is not empty
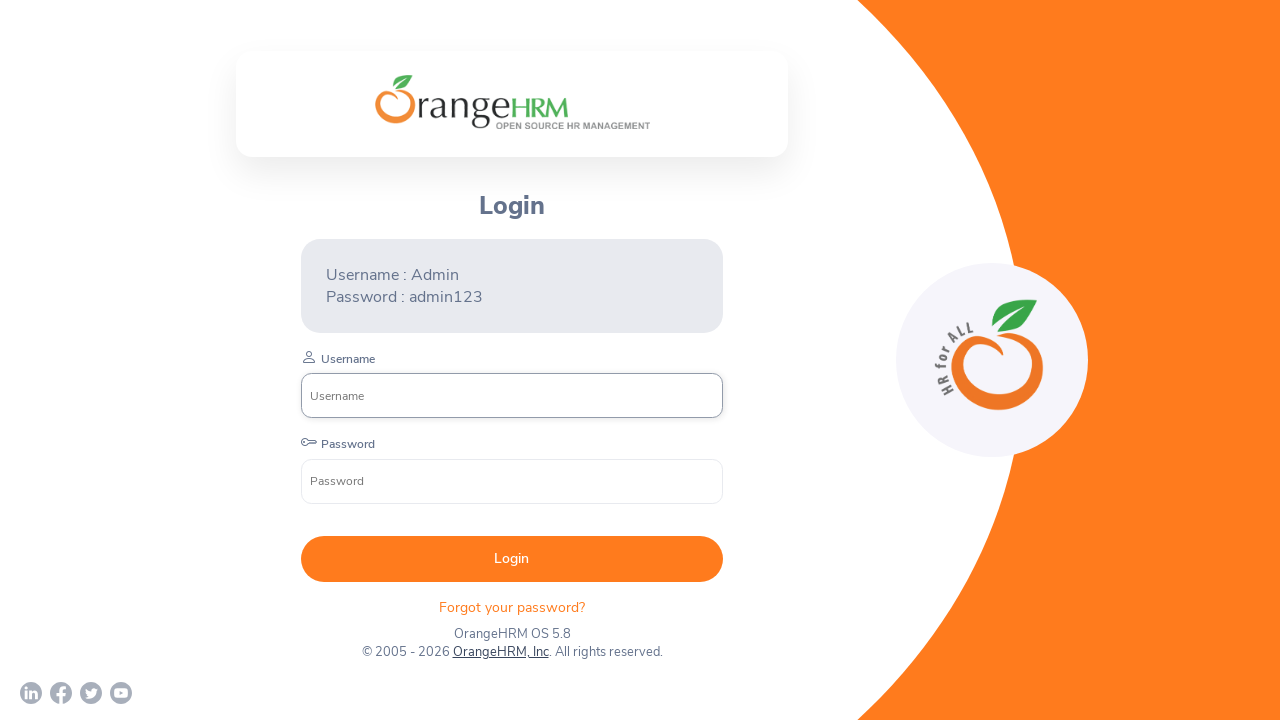

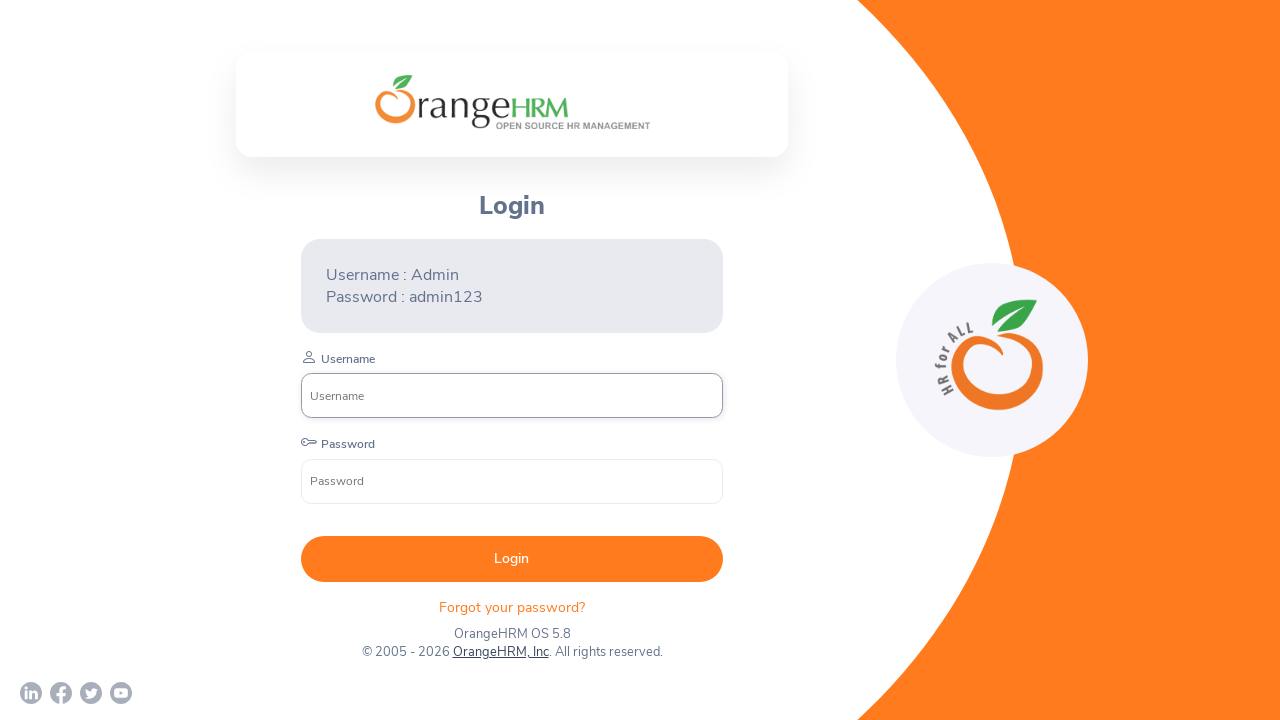